Navigates to a page and scrolls down by 100 pixels to demonstrate JavaScript scroll execution, then locates a button element on the page.

Starting URL: https://suninjuly.github.io/execute_script.html

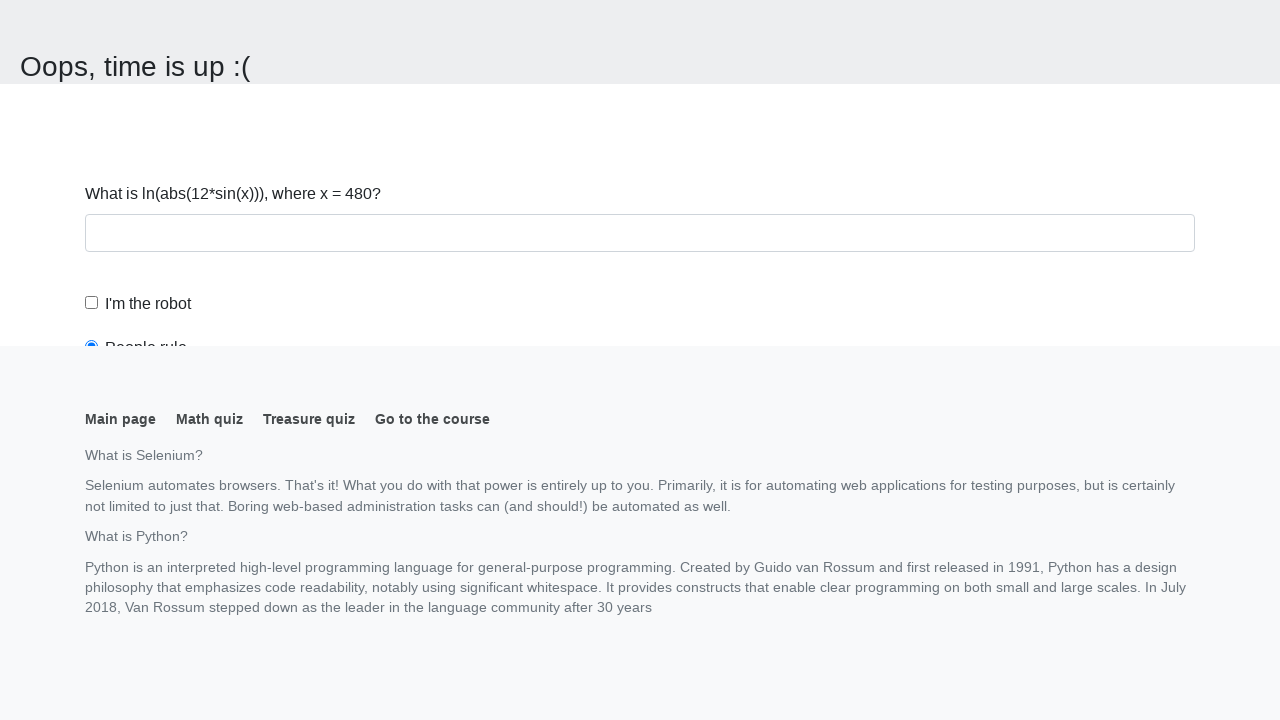

Navigated to execute_script page
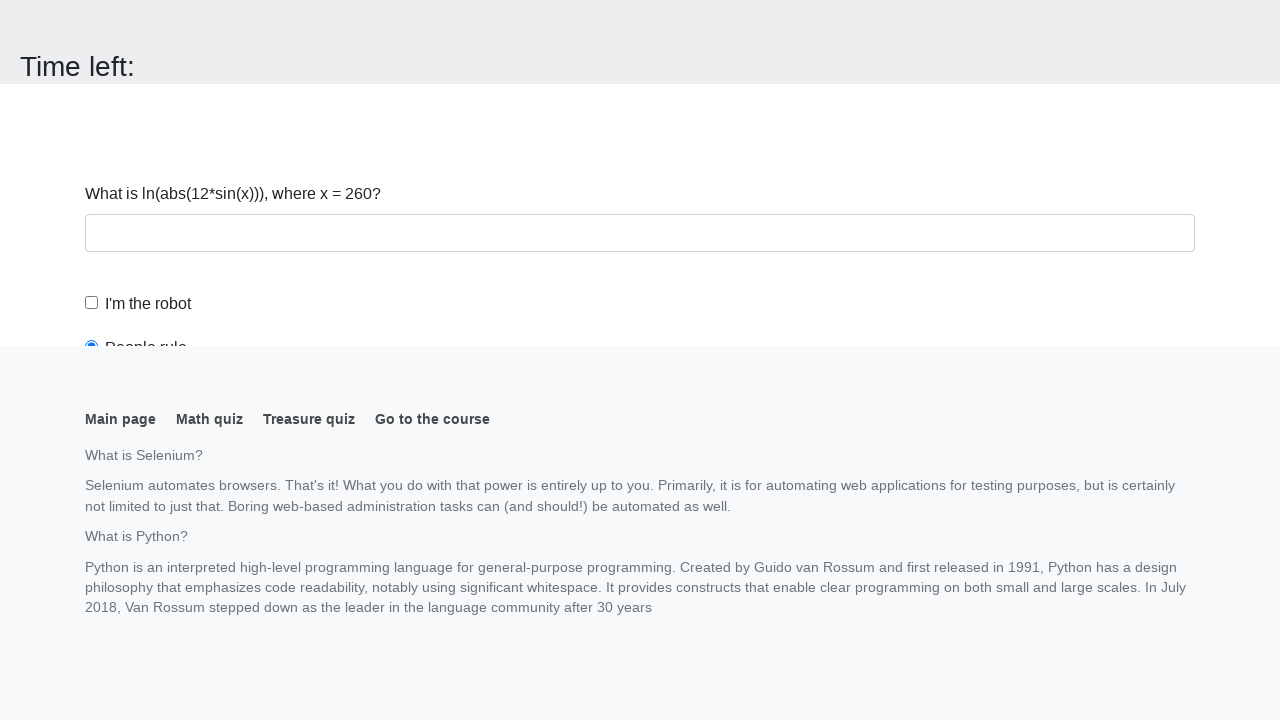

Scrolled down by 100 pixels using JavaScript
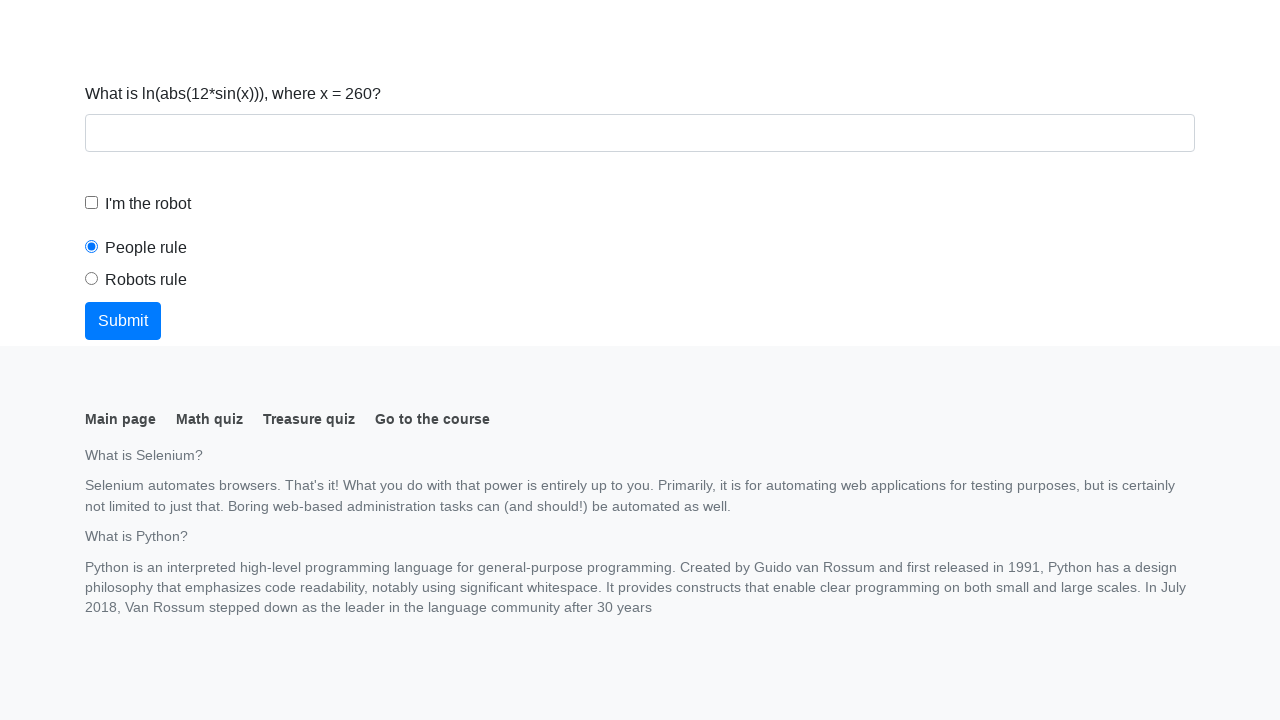

Located button element on the page
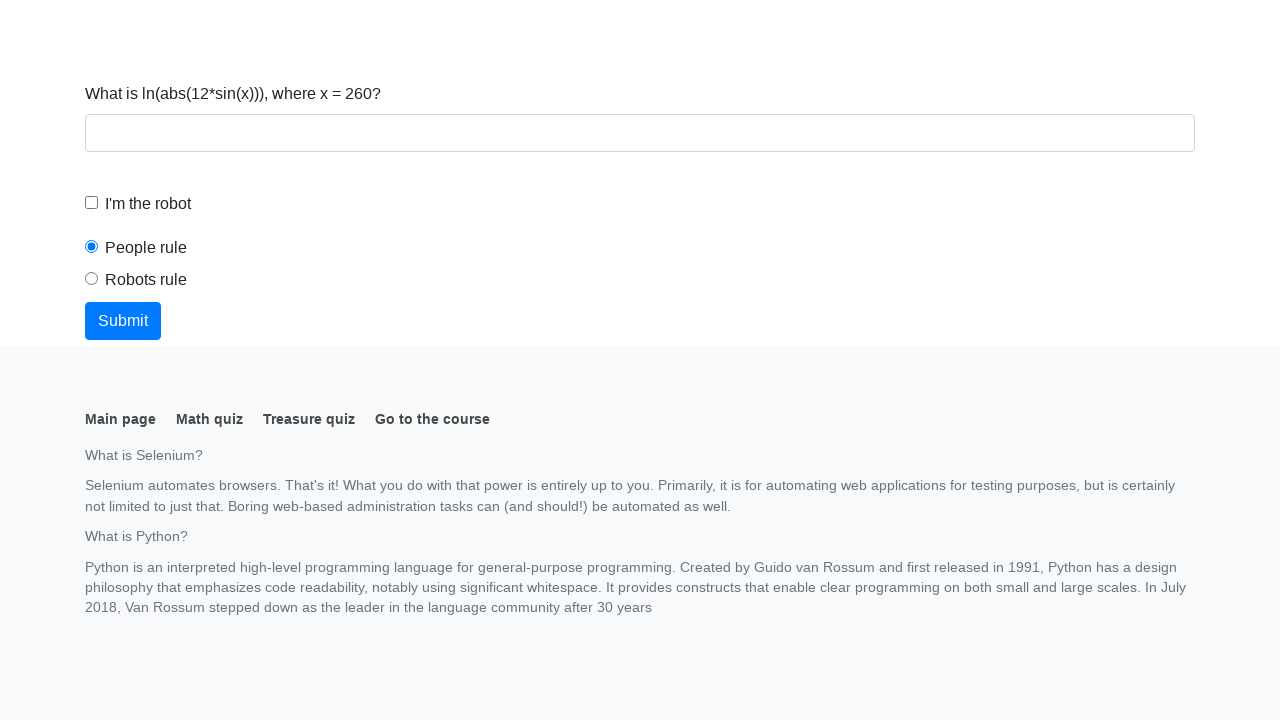

Button became visible after scrolling
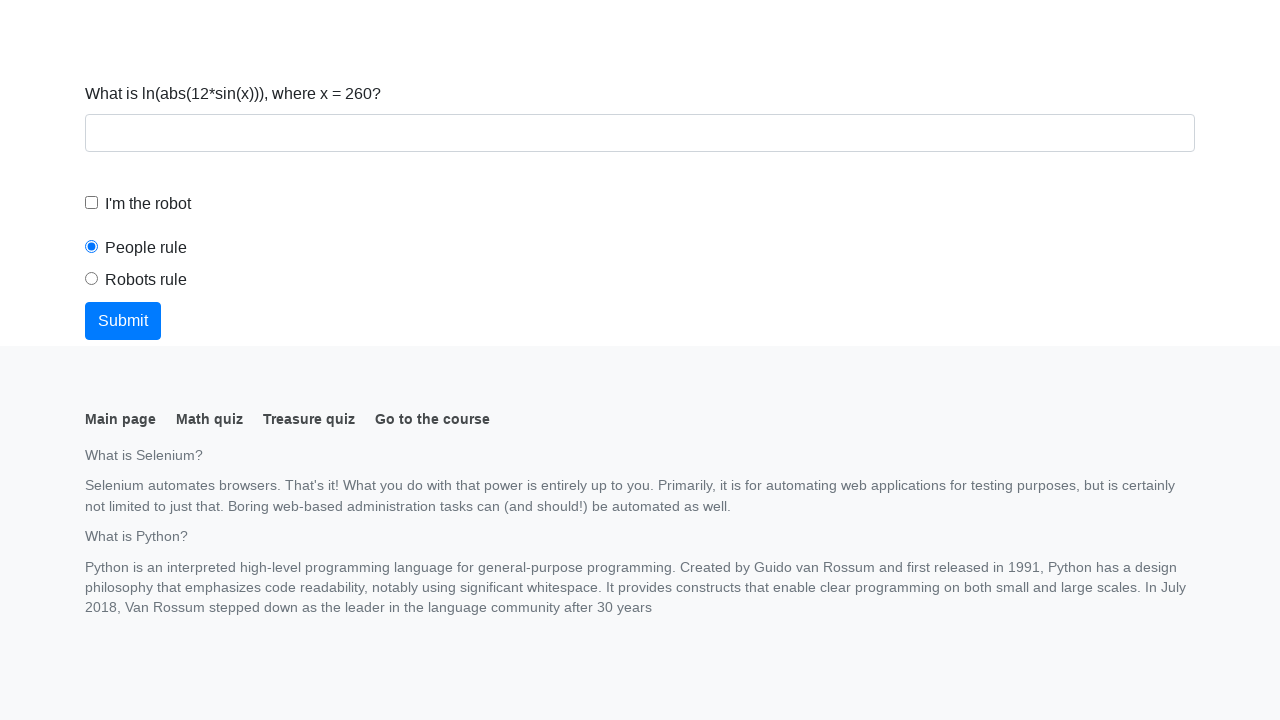

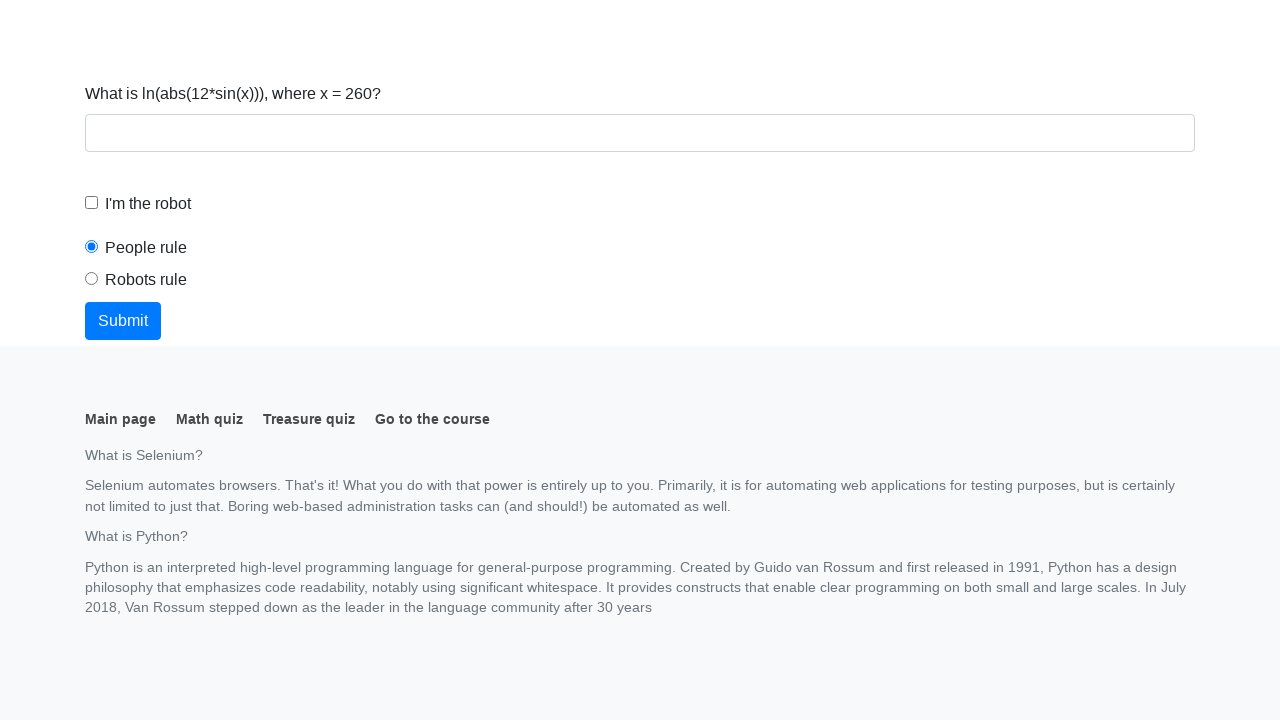